Tests radio button selection functionality by iterating through a group of radio buttons and selecting the one with value "Butter"

Starting URL: http://www.echoecho.com/htmlforms10.htm

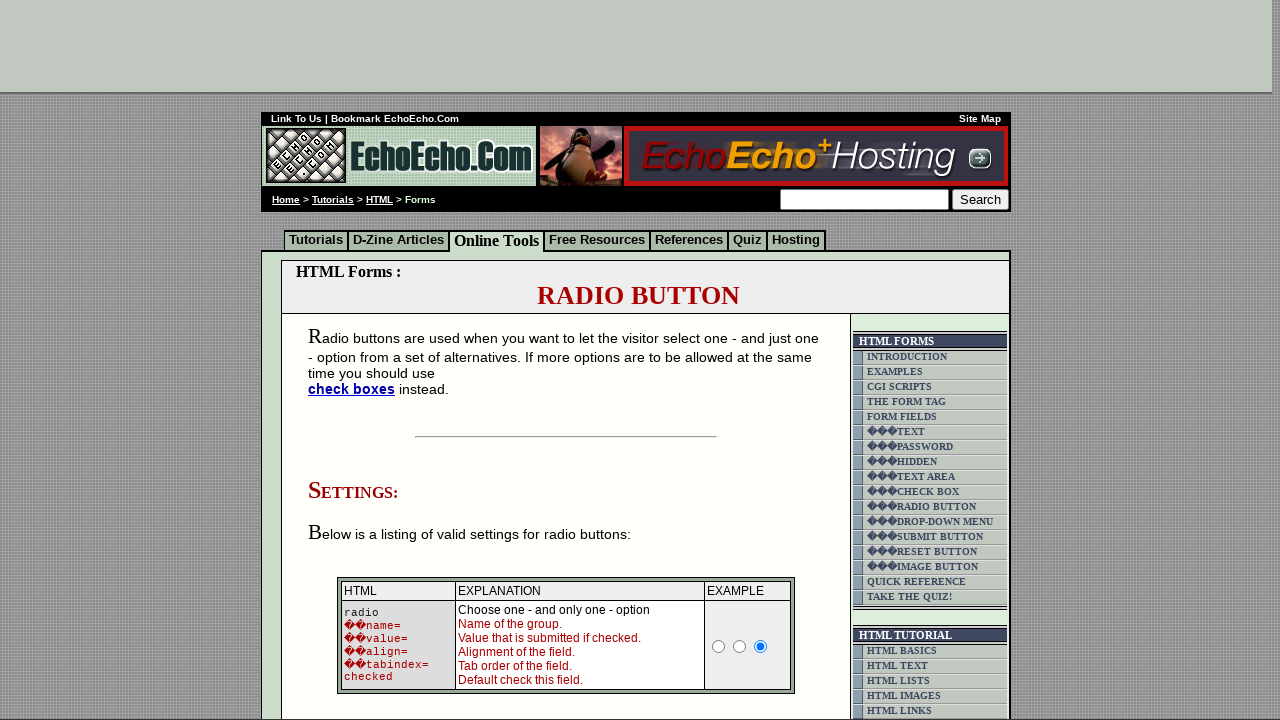

Waited for radio button group 'group1' to be present
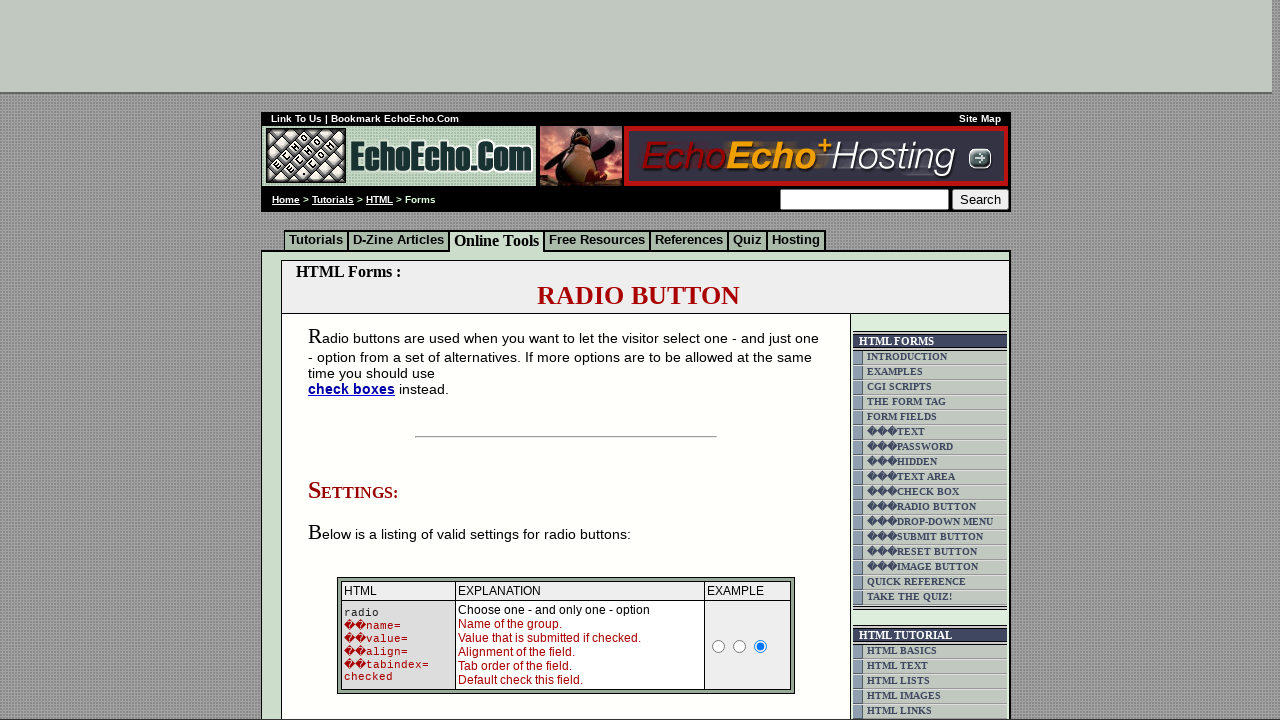

Located all radio buttons in group 'group1'
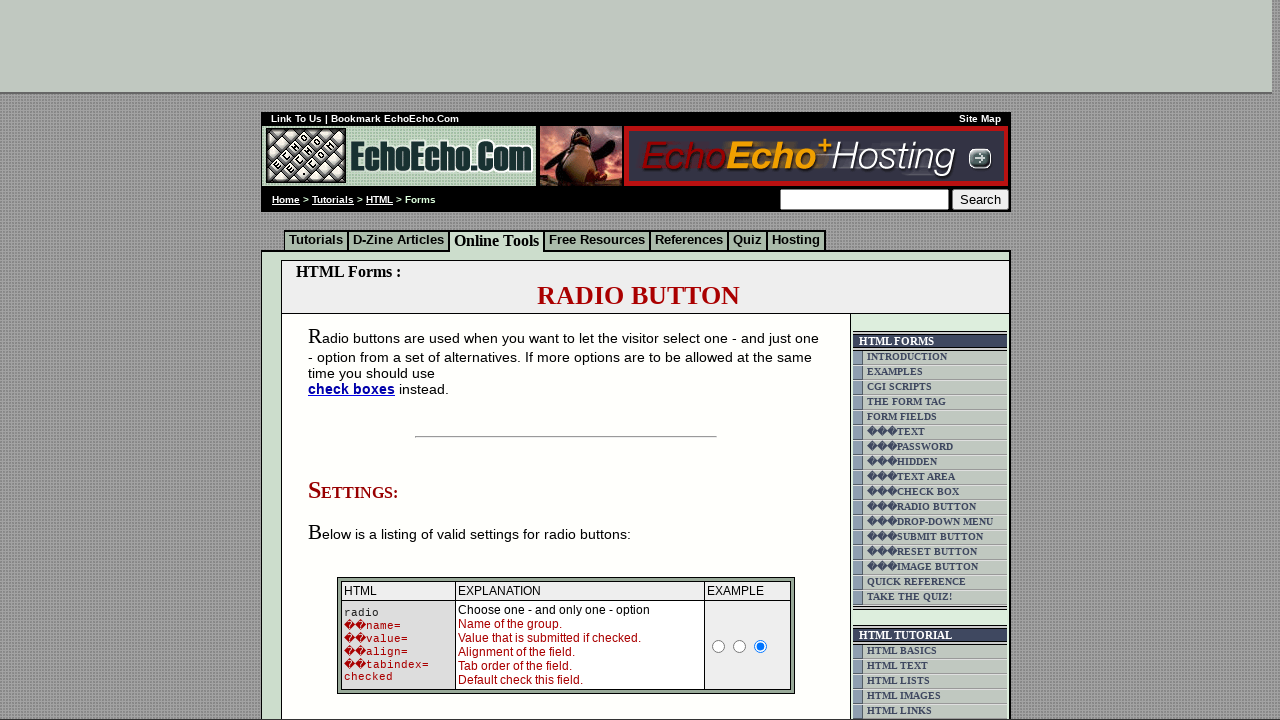

Found 3 radio buttons in the group
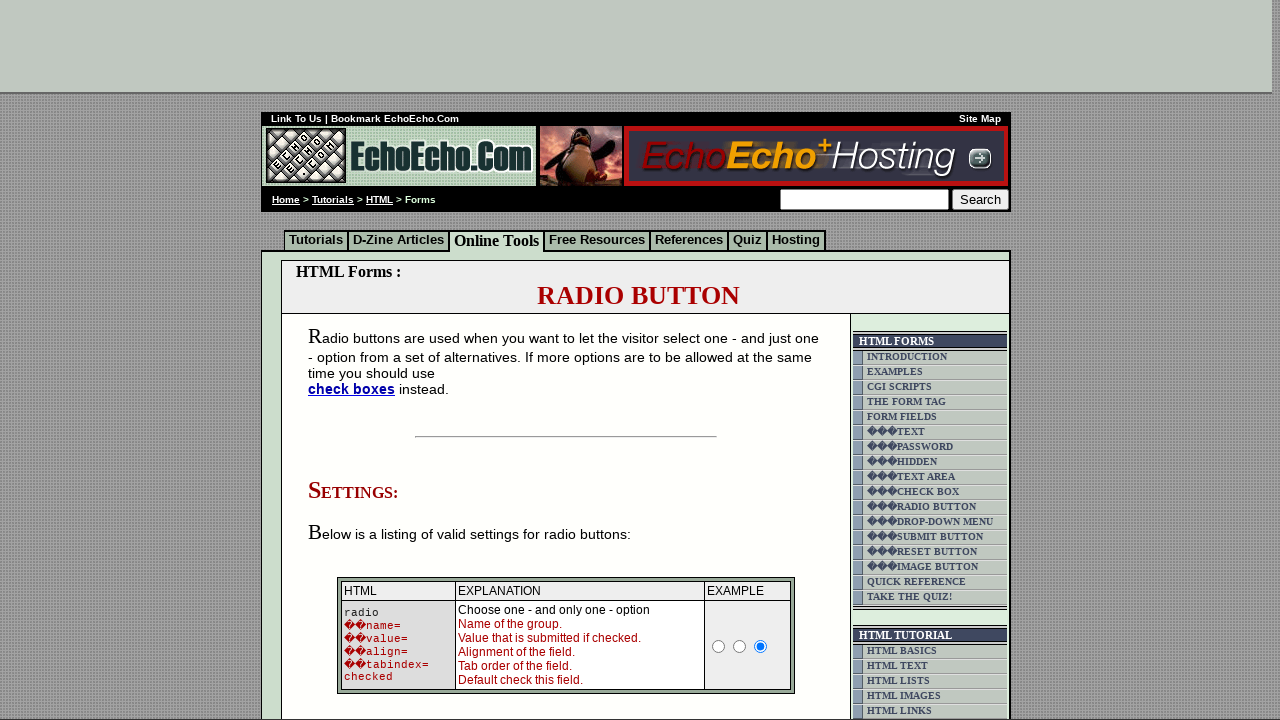

Retrieved value 'Milk' from radio button 1
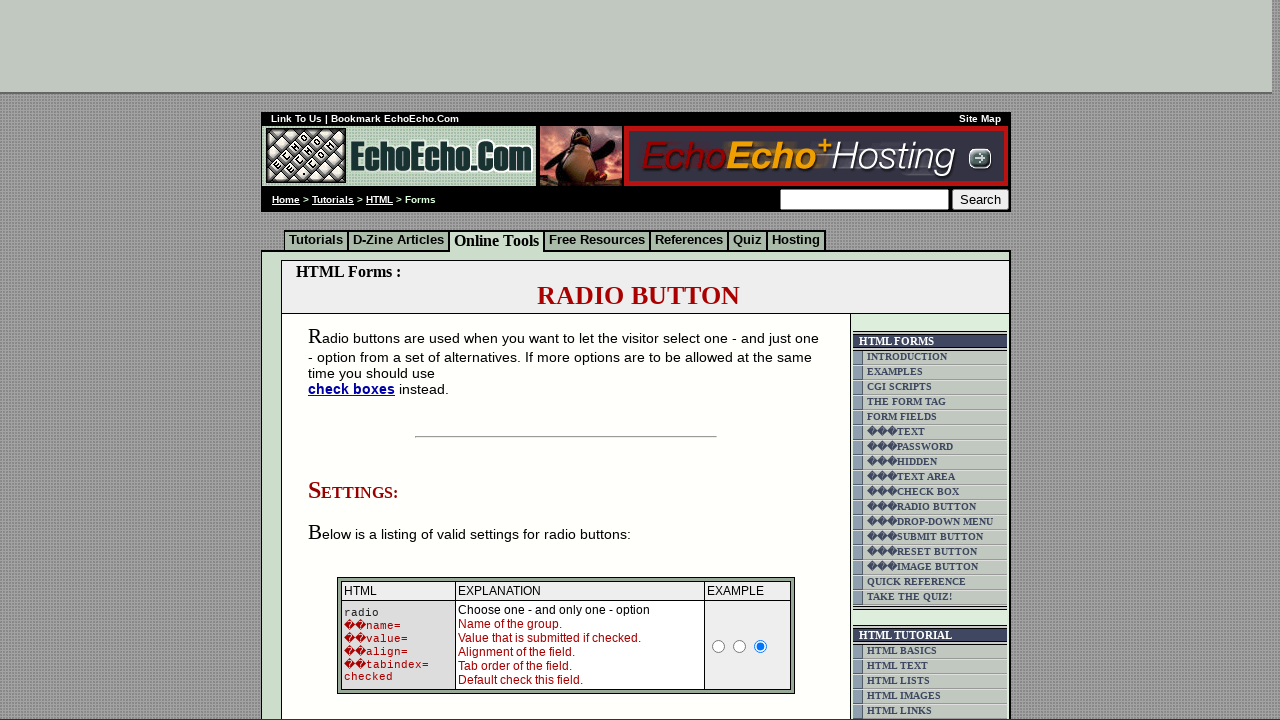

Retrieved value 'Butter' from radio button 2
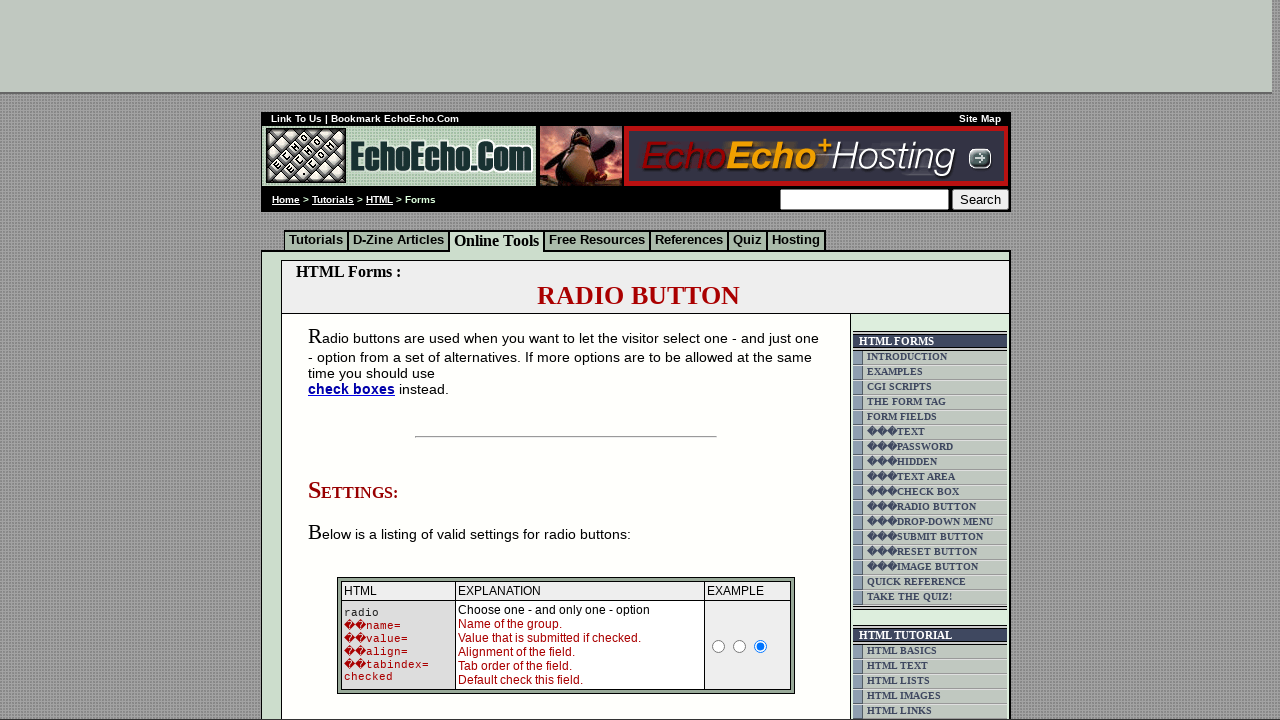

Clicked radio button with value 'Butter' at (356, 360) on input[name='group1'] >> nth=1
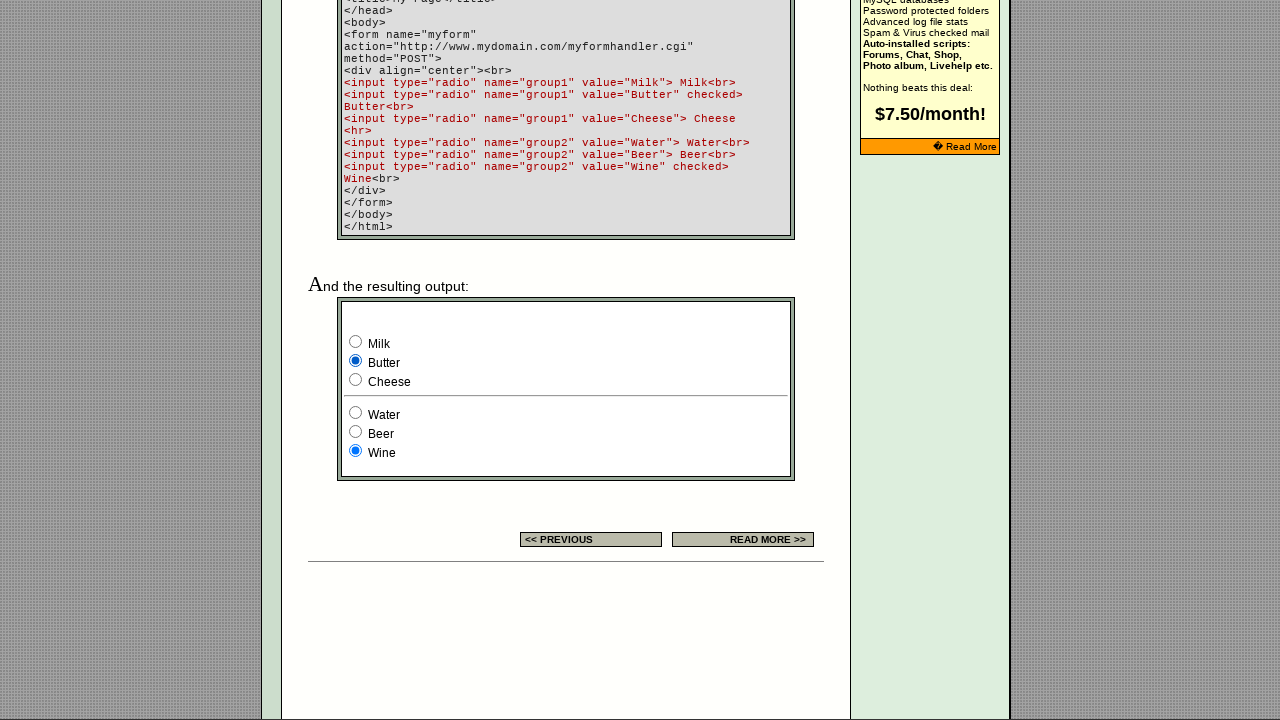

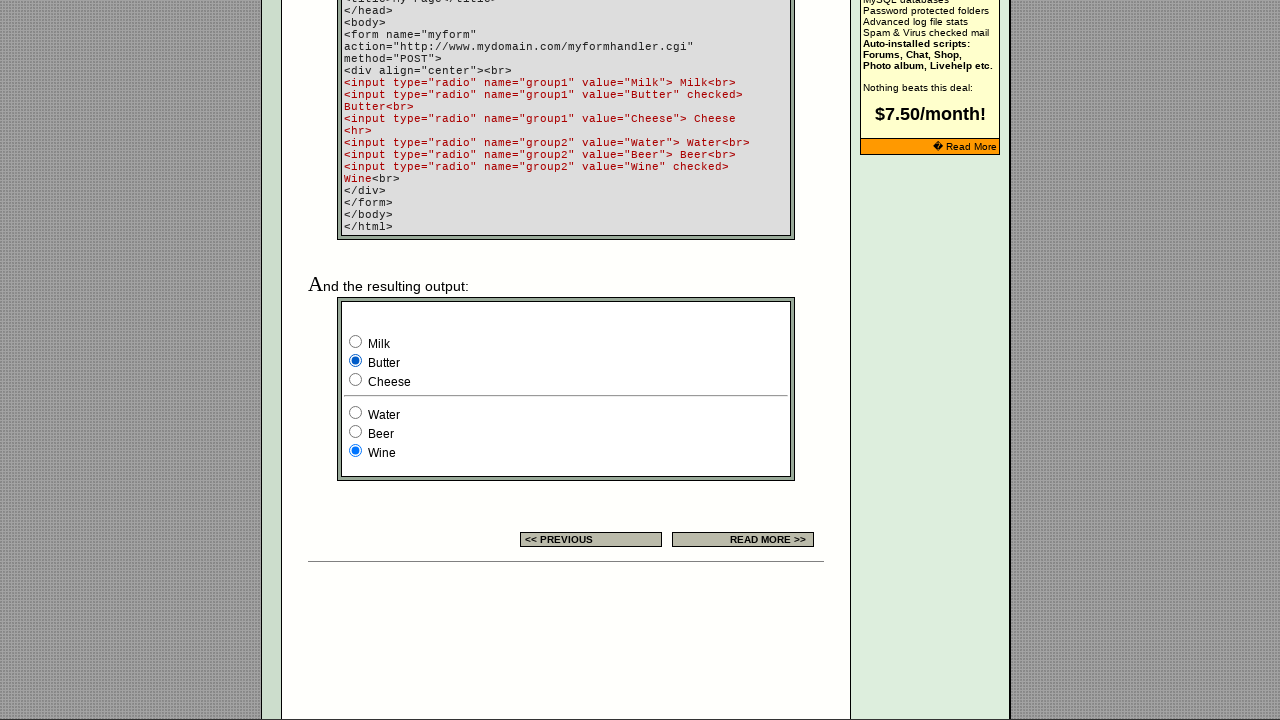